Tests that a 5-digit zip code is accepted and proceeds to the registration page

Starting URL: https://www.sharelane.com/cgi-bin/register.py

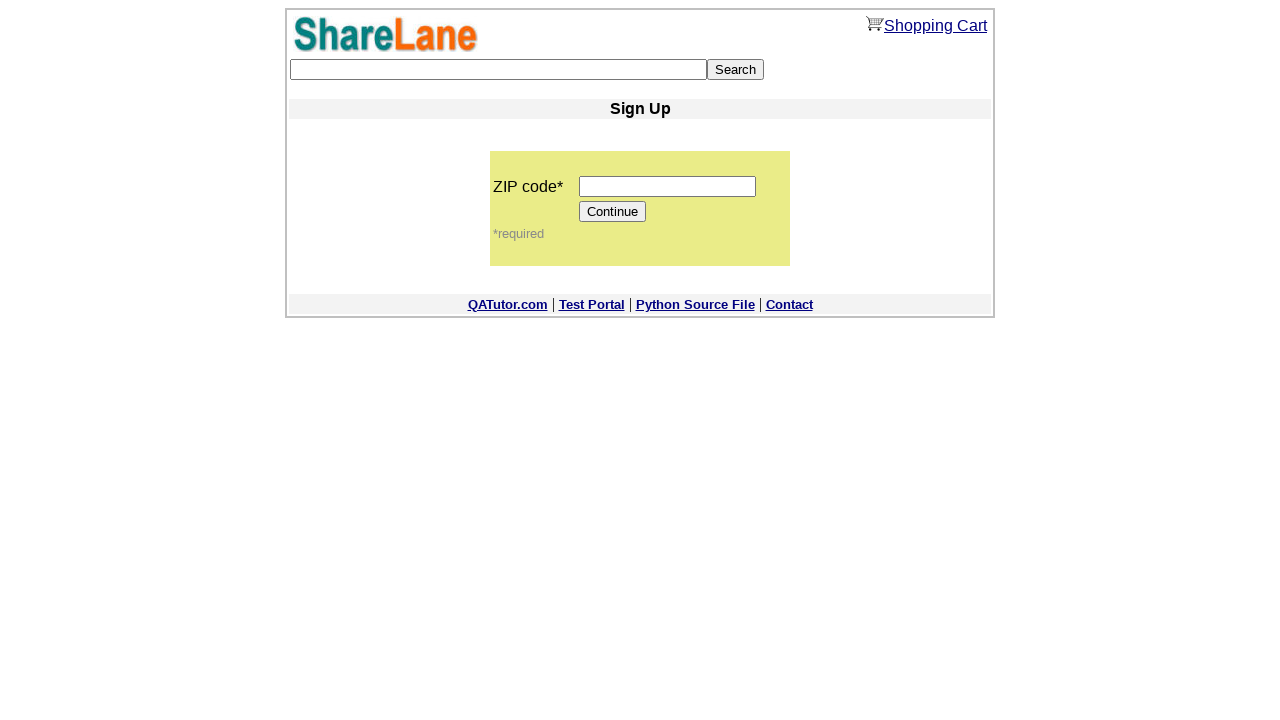

Navigated to ShareLane registration page
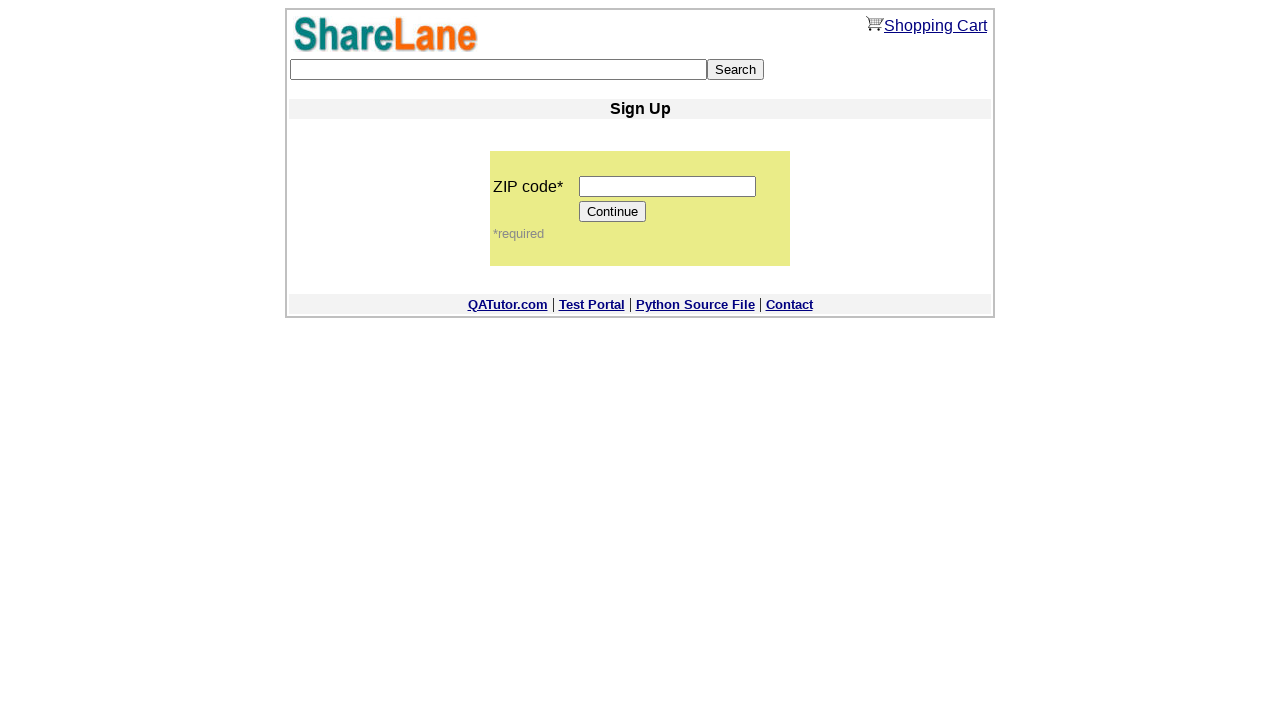

Filled zip code field with valid 5-digit code '12345' on input[name='zip_code']
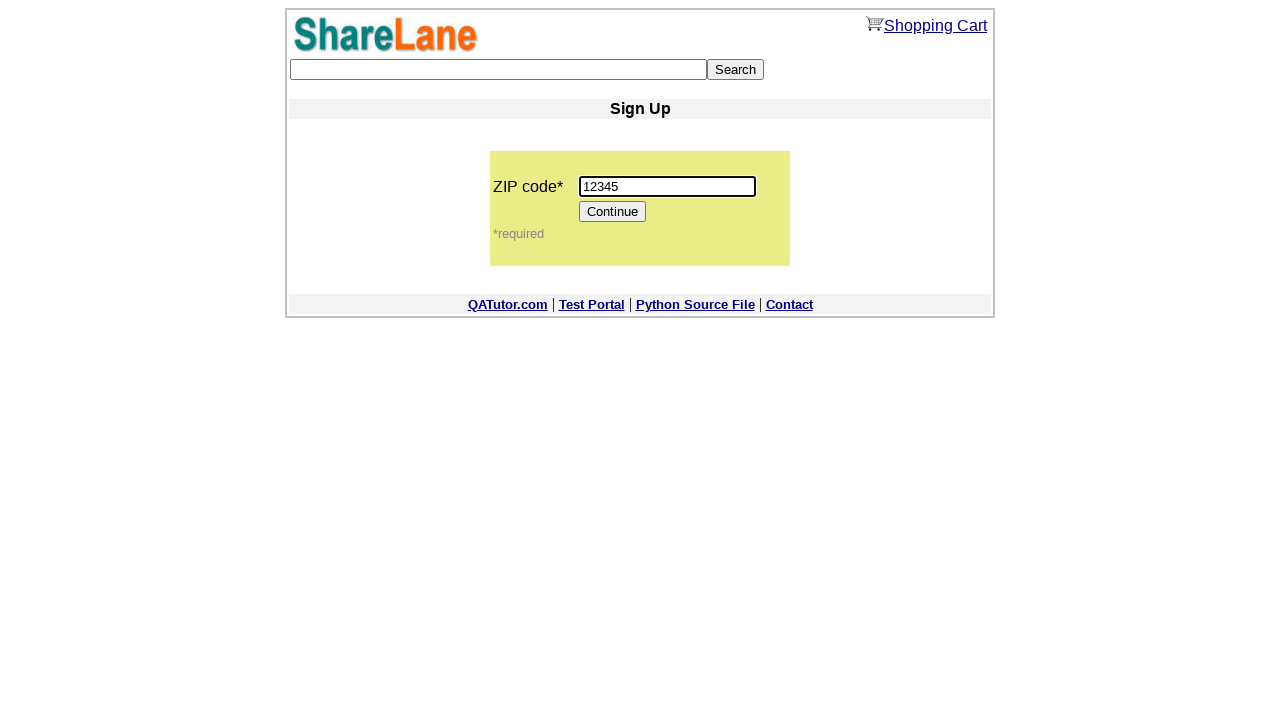

Clicked Continue button to proceed at (613, 212) on [value='Continue']
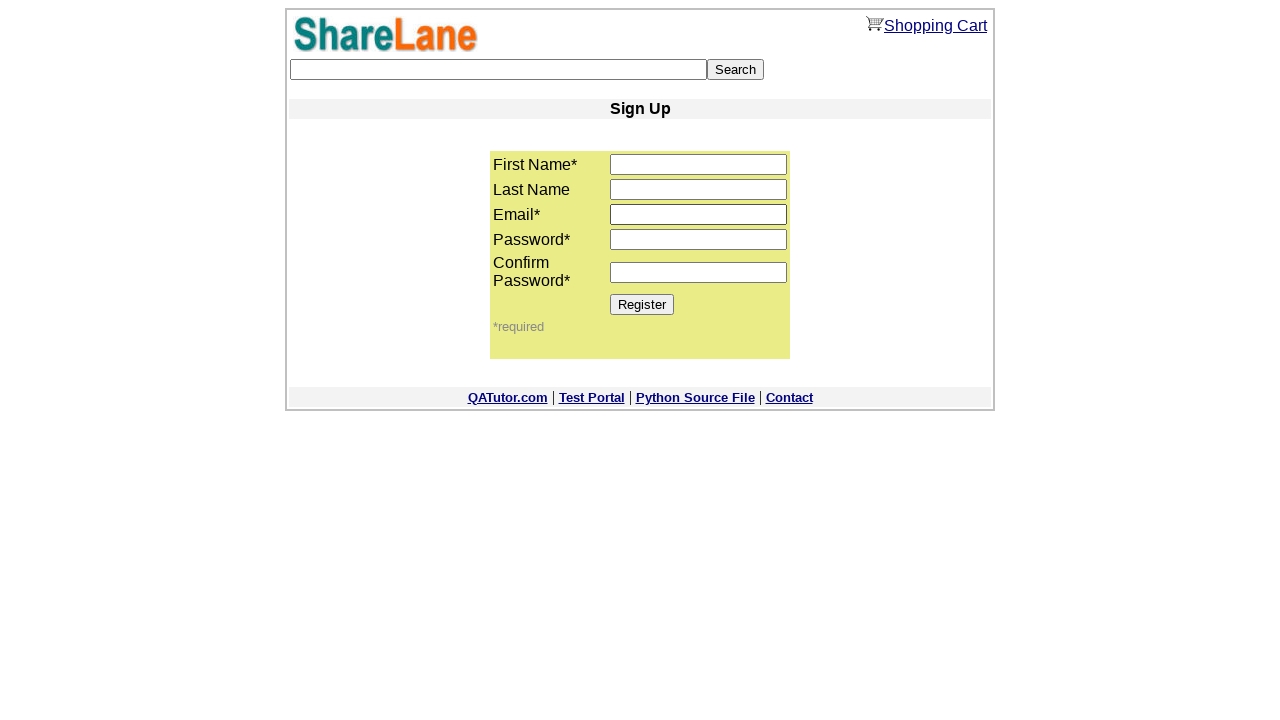

Register button appeared on registration page, confirming 5-digit zip code was accepted
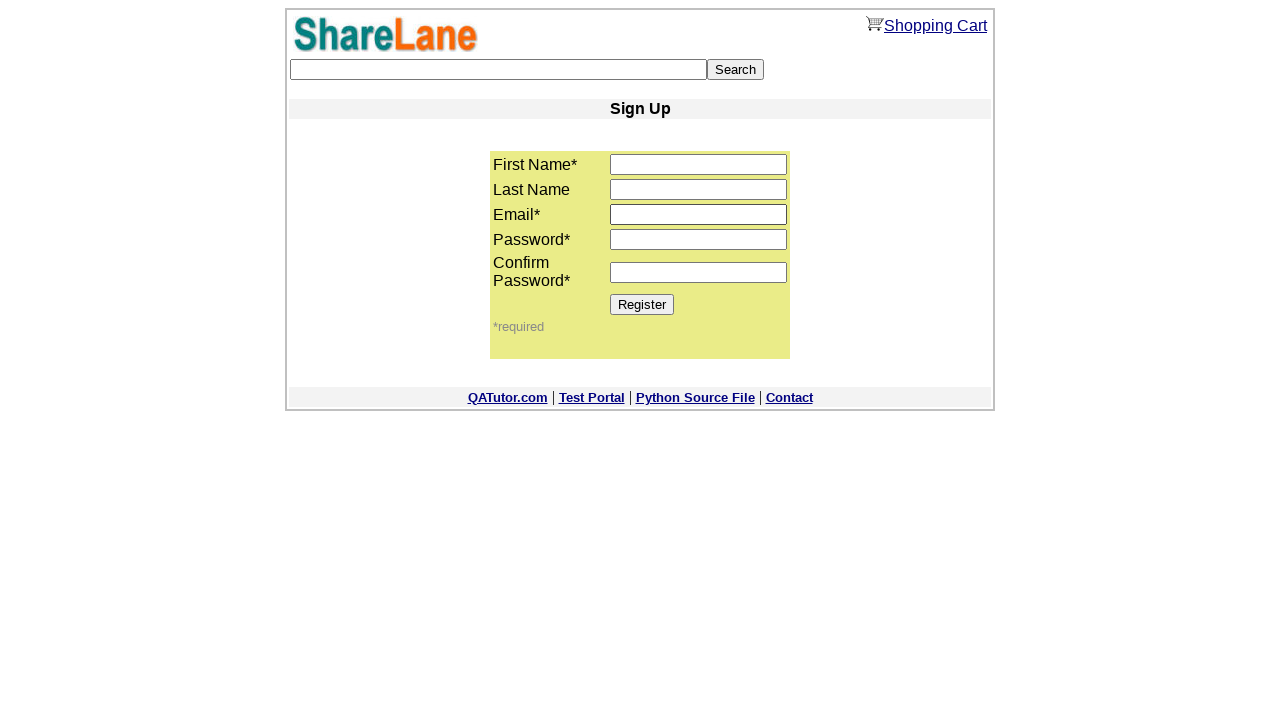

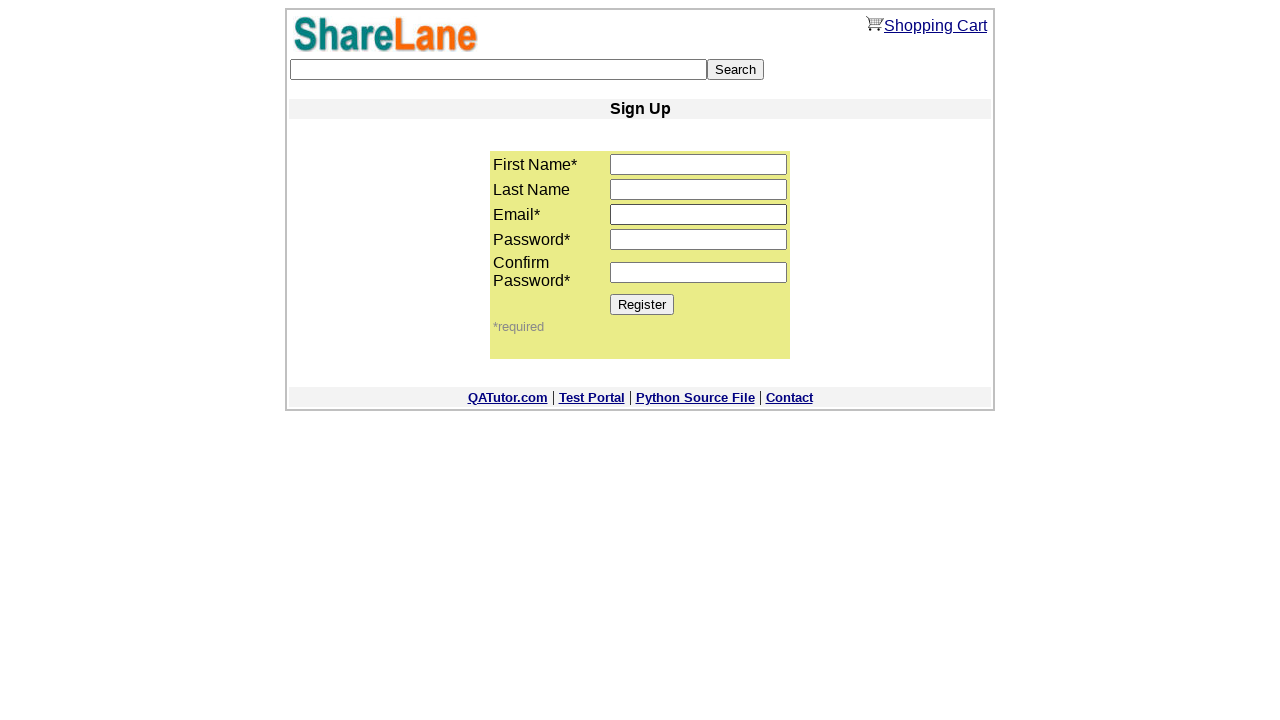